Navigates to the SpiceJet airline website homepage and verifies the page loads successfully.

Starting URL: https://www.spicejet.com/

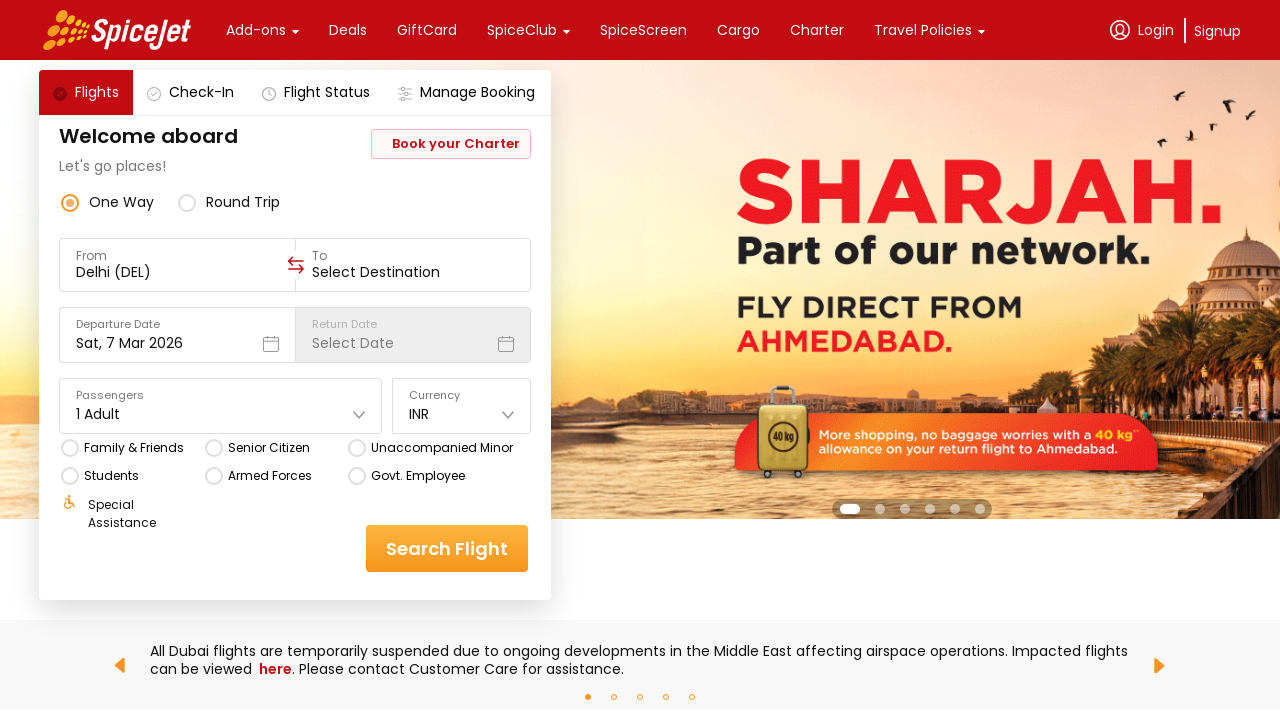

Waited for page to reach domcontentloaded state
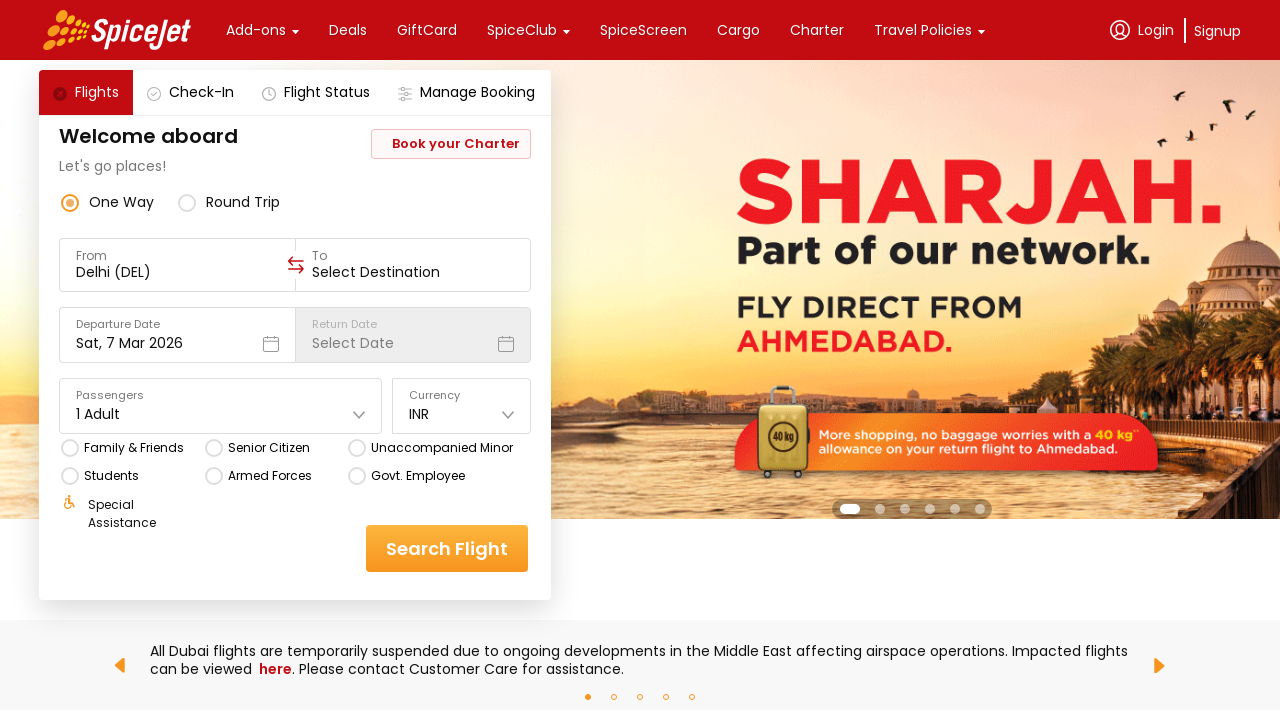

Verified body element is present on SpiceJet homepage
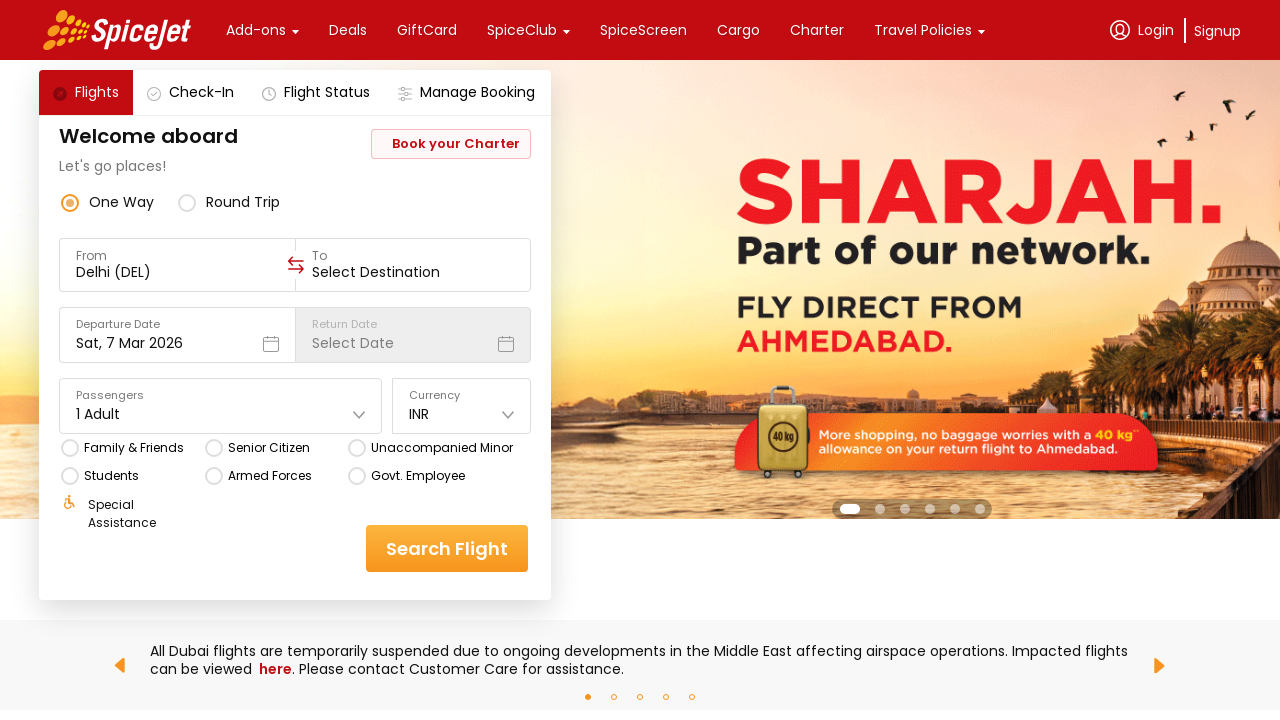

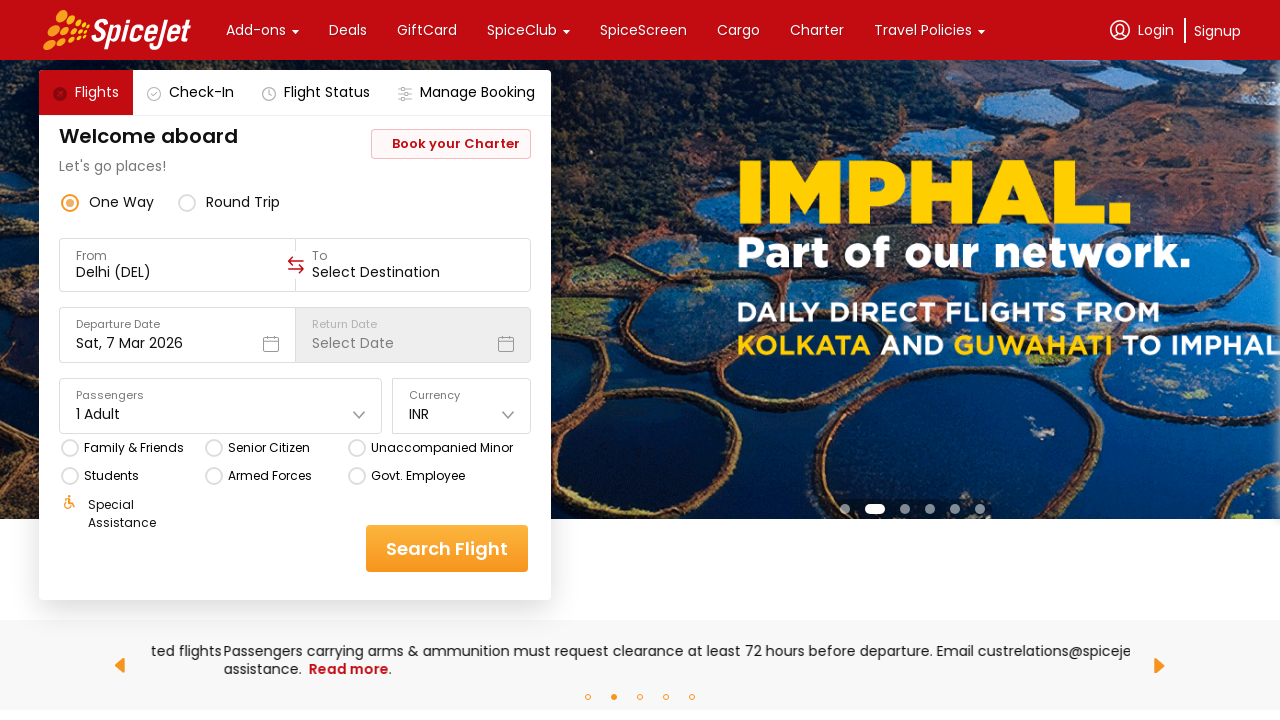